Tests JavaScript alert handling by clicking a button that triggers an alert, accepting it, then reading a value from the page, calculating a mathematical result, and submitting the answer.

Starting URL: http://suninjuly.github.io/alert_accept.html

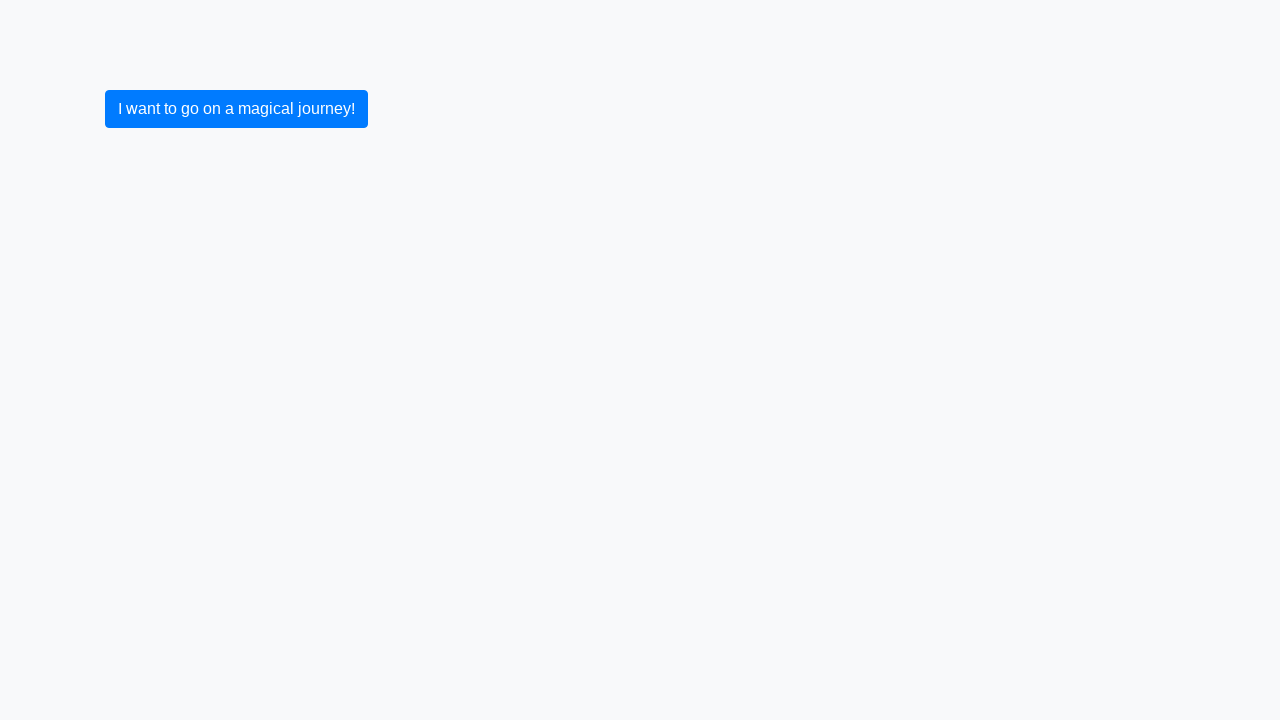

Clicked button to trigger JavaScript alert at (236, 109) on button
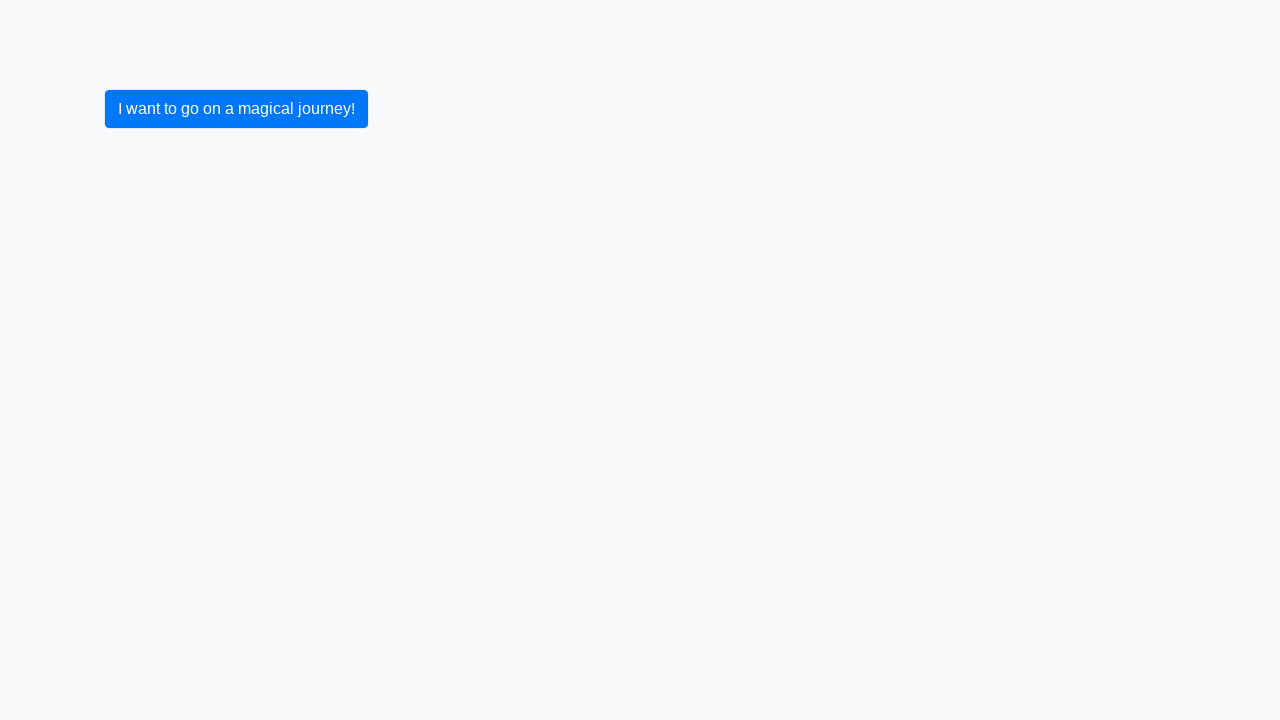

Set up dialog handler to accept alerts
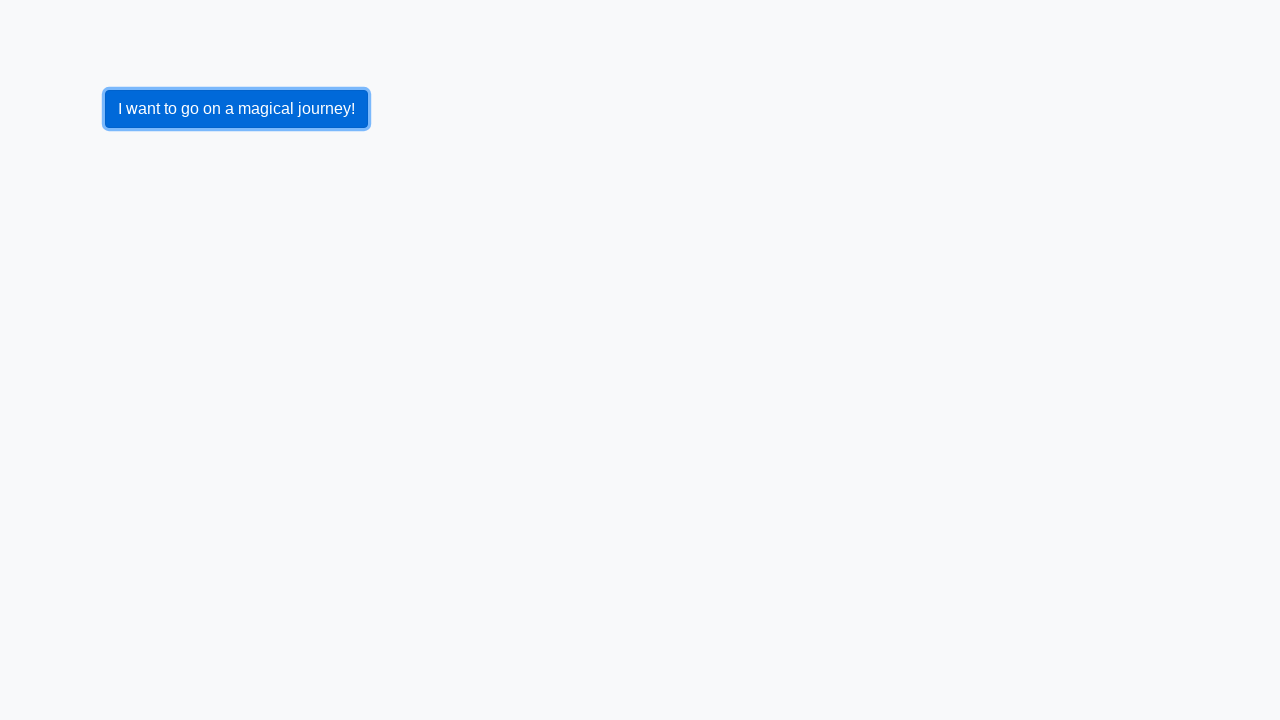

Reloaded page
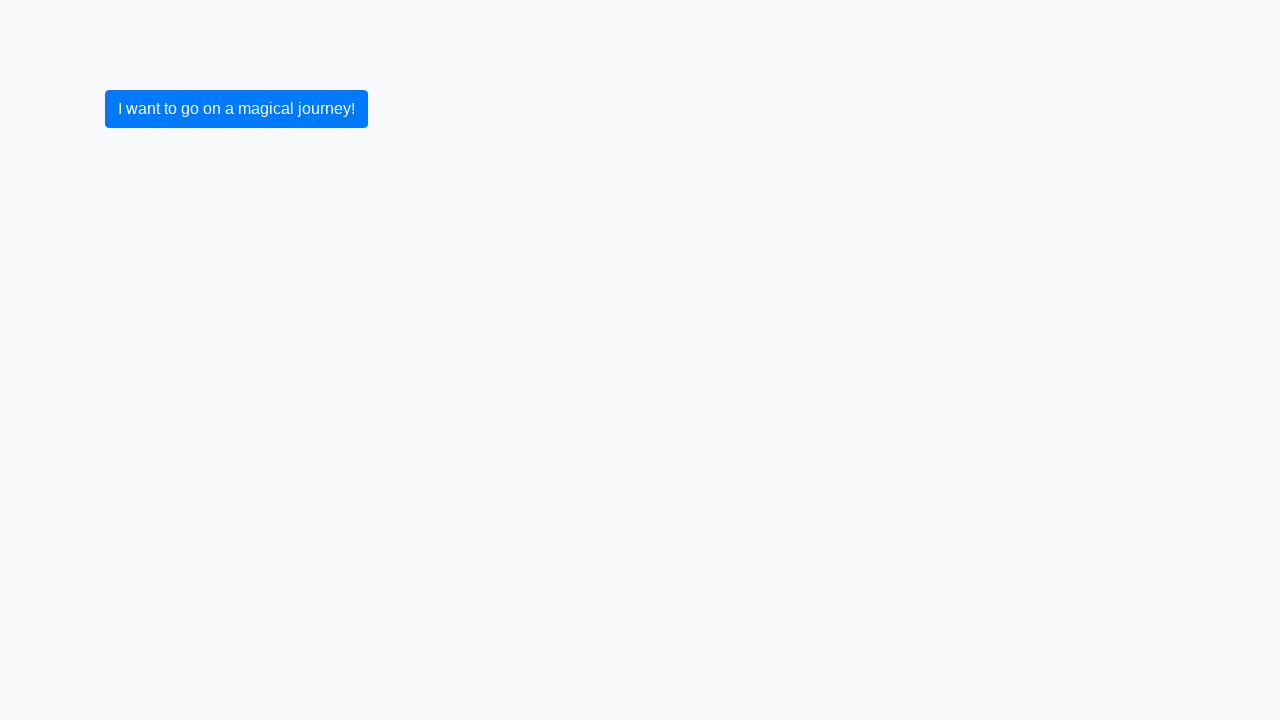

Set up dialog handler to accept next alert
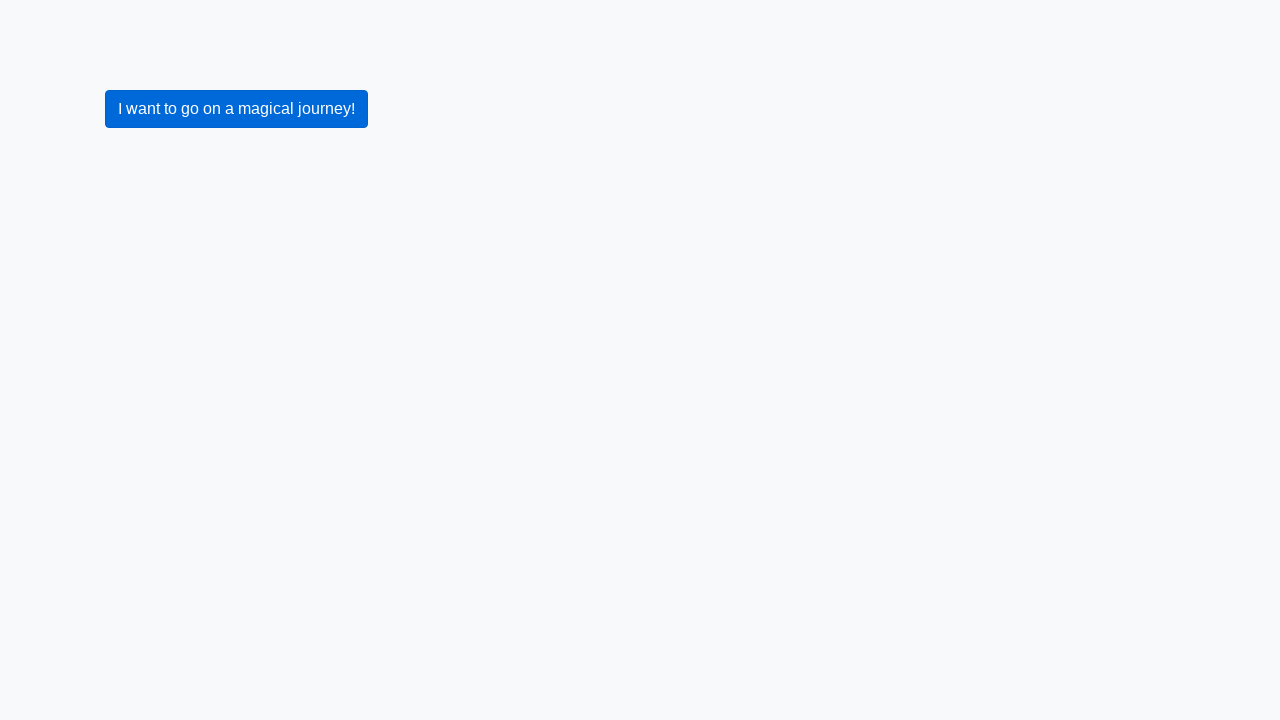

Clicked button to trigger alert again at (236, 109) on button
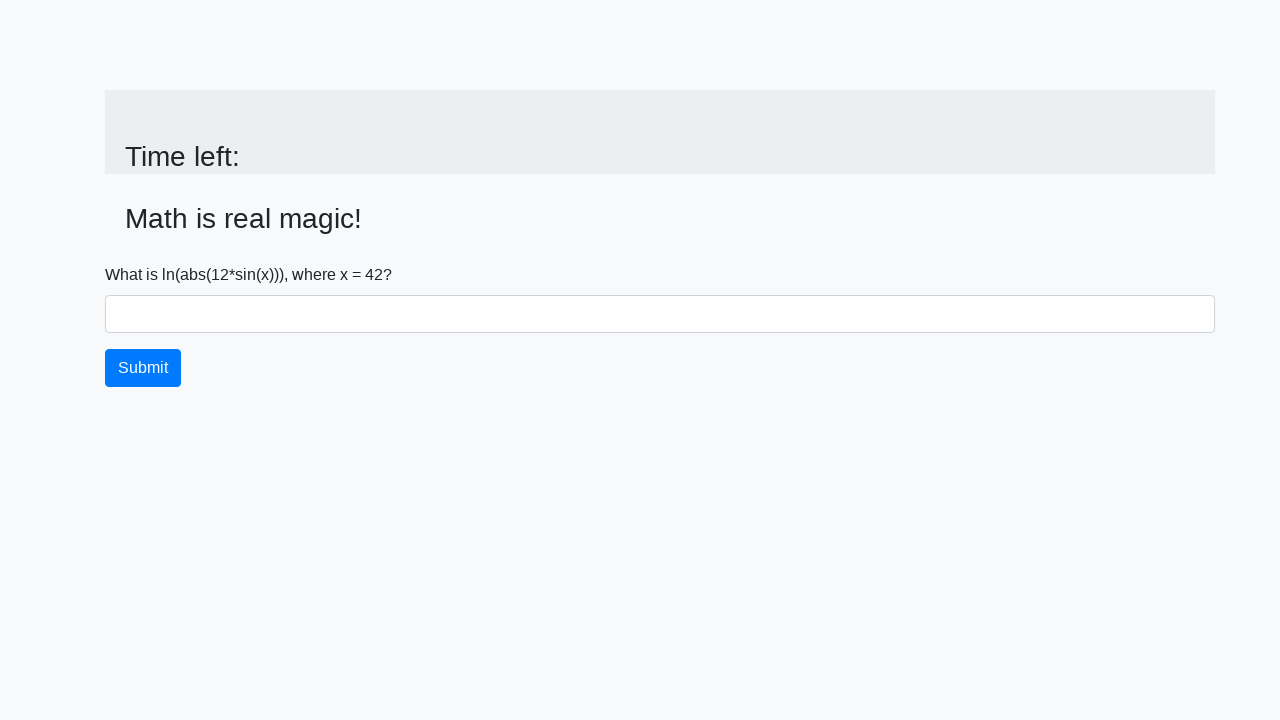

Retrieved x value from page: 42
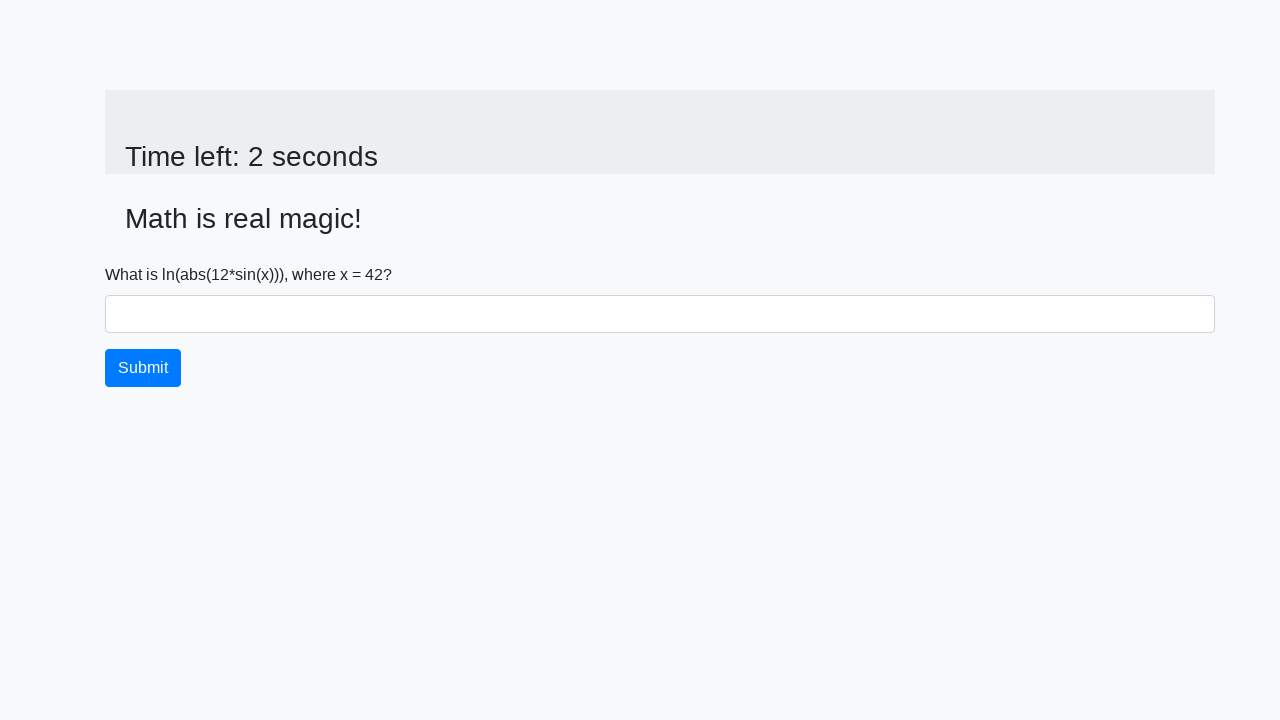

Calculated answer: 2.3977369489010405
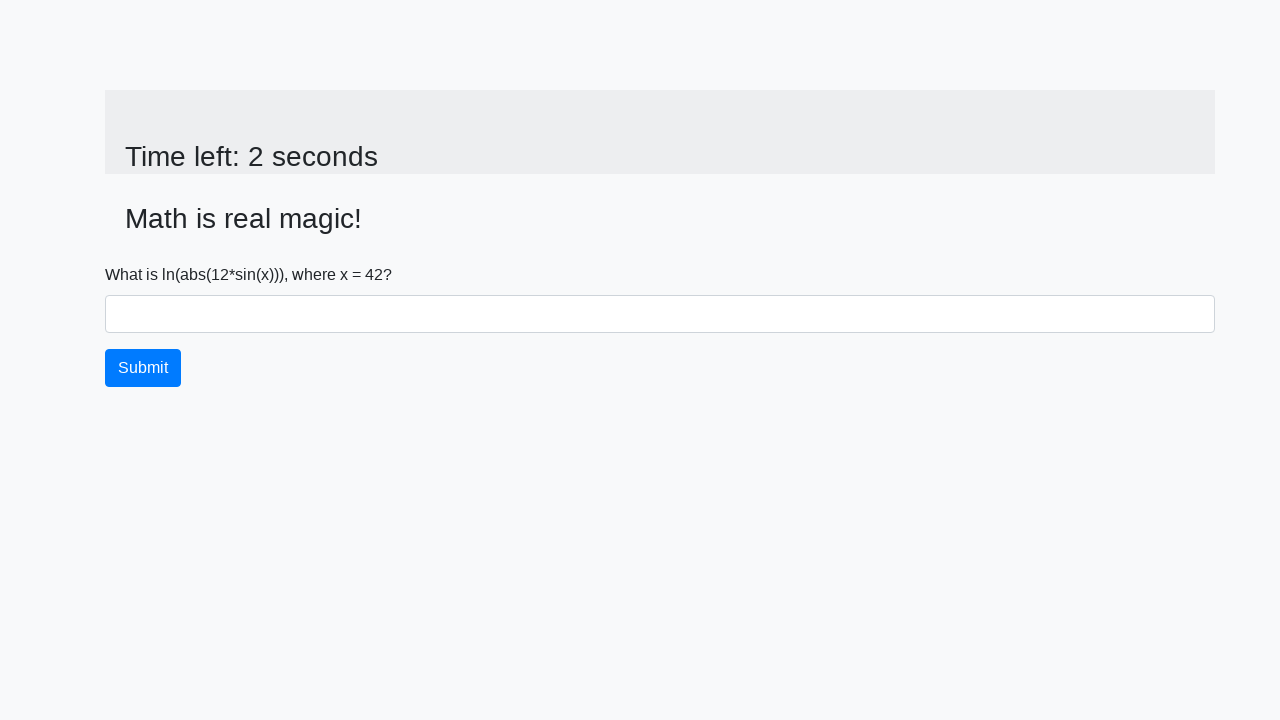

Filled answer field with calculated value: 2.3977369489010405 on #answer
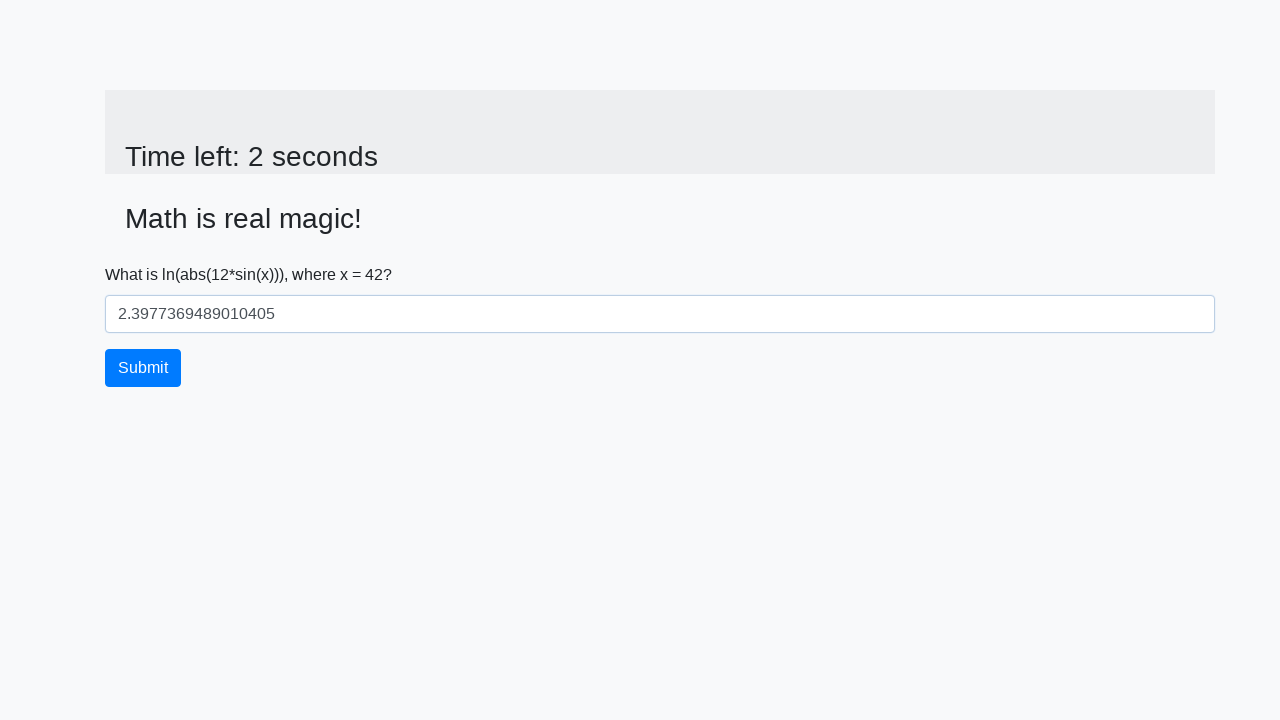

Clicked submit button to submit answer at (143, 368) on button.btn.btn-primary
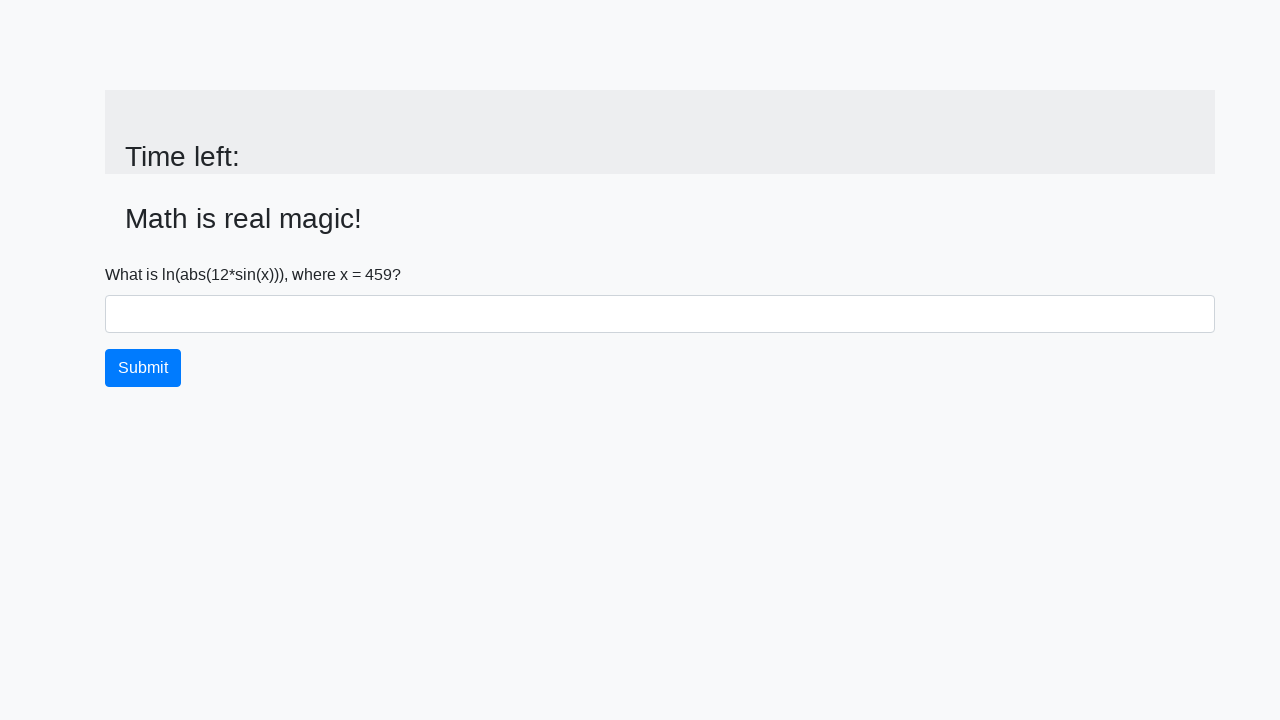

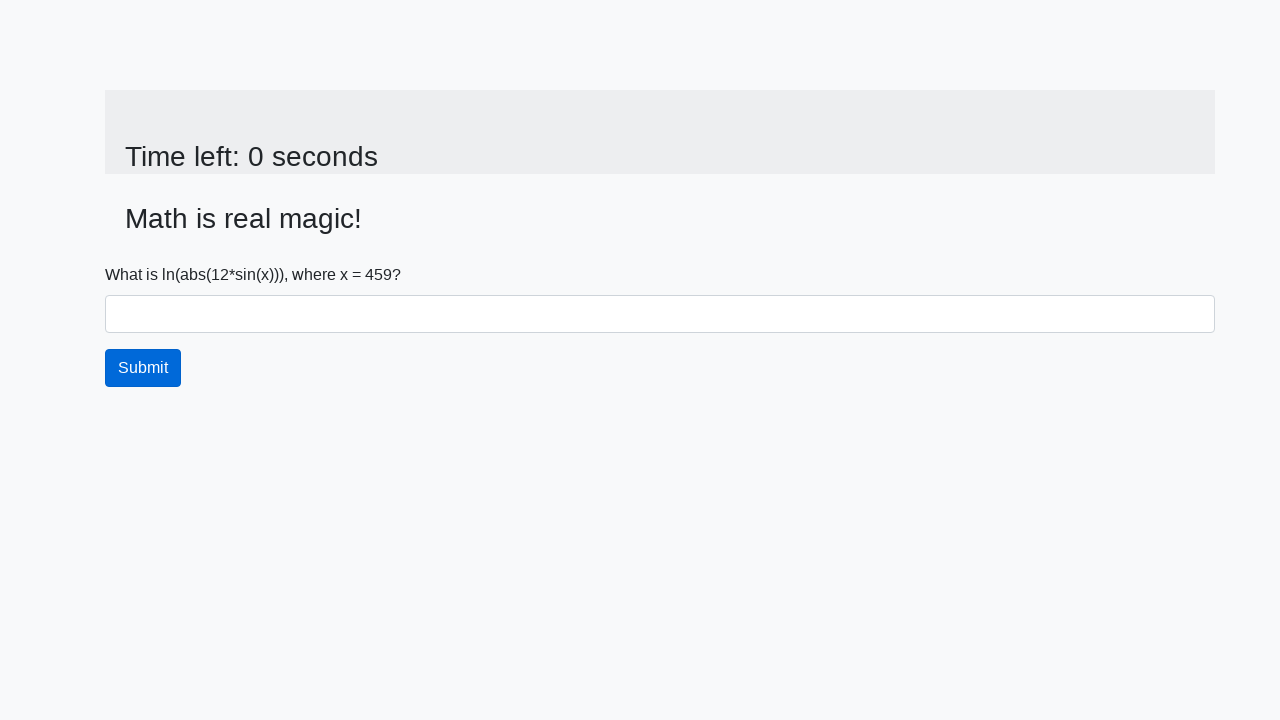